Verifies the visual alignment of username and password input fields on the OrangeHRM login page by checking their Y-coordinates to determine if they are vertically stacked (top-aligned).

Starting URL: https://opensource-demo.orangehrmlive.com

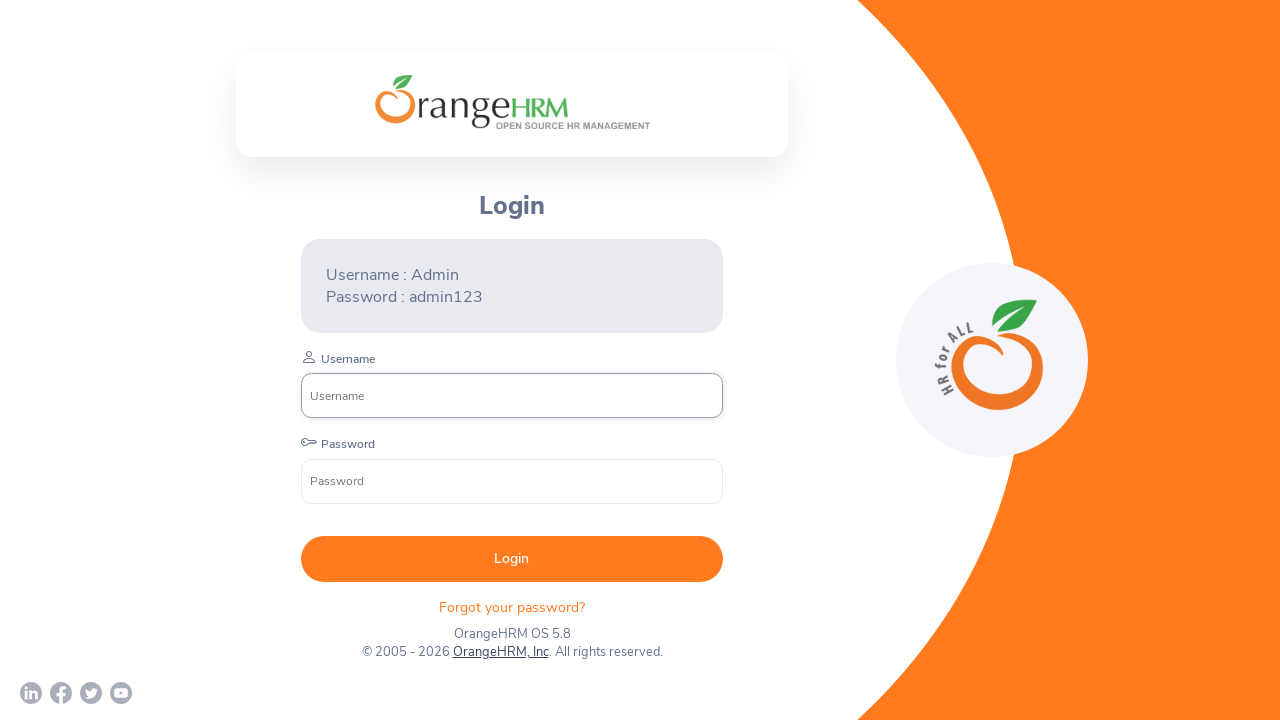

Waited for username input field to load on OrangeHRM login page
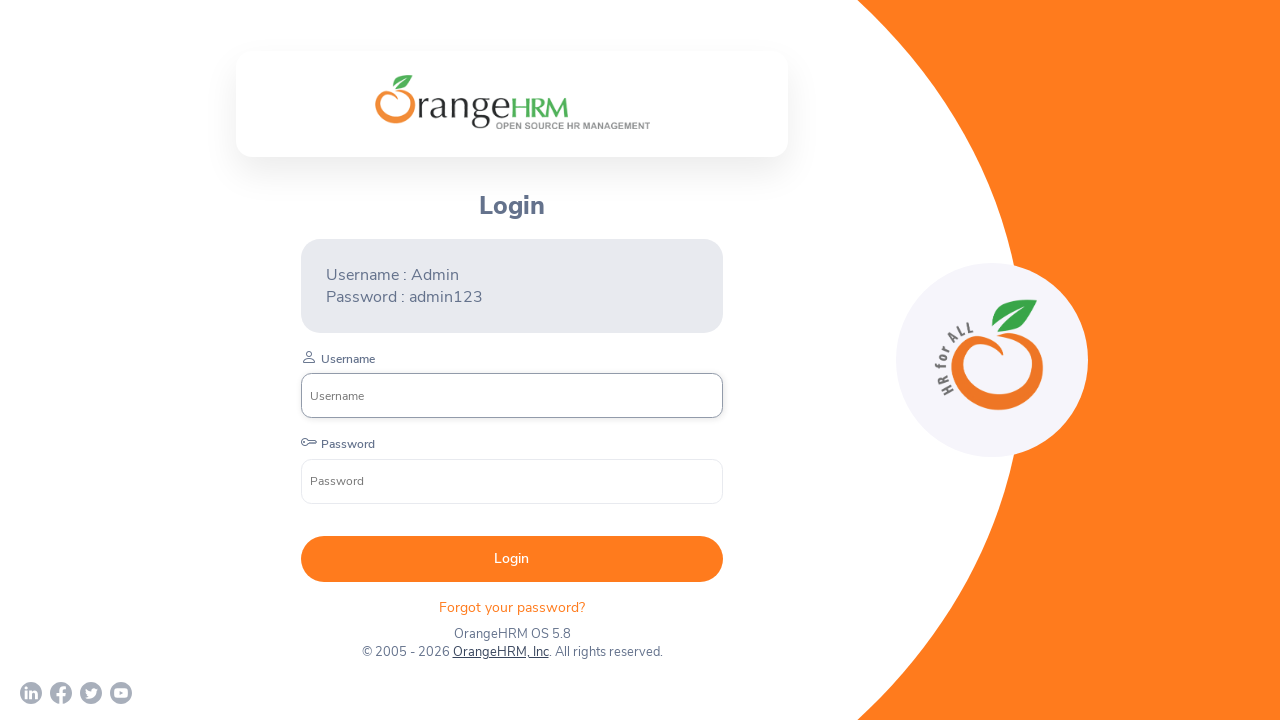

Located username input field
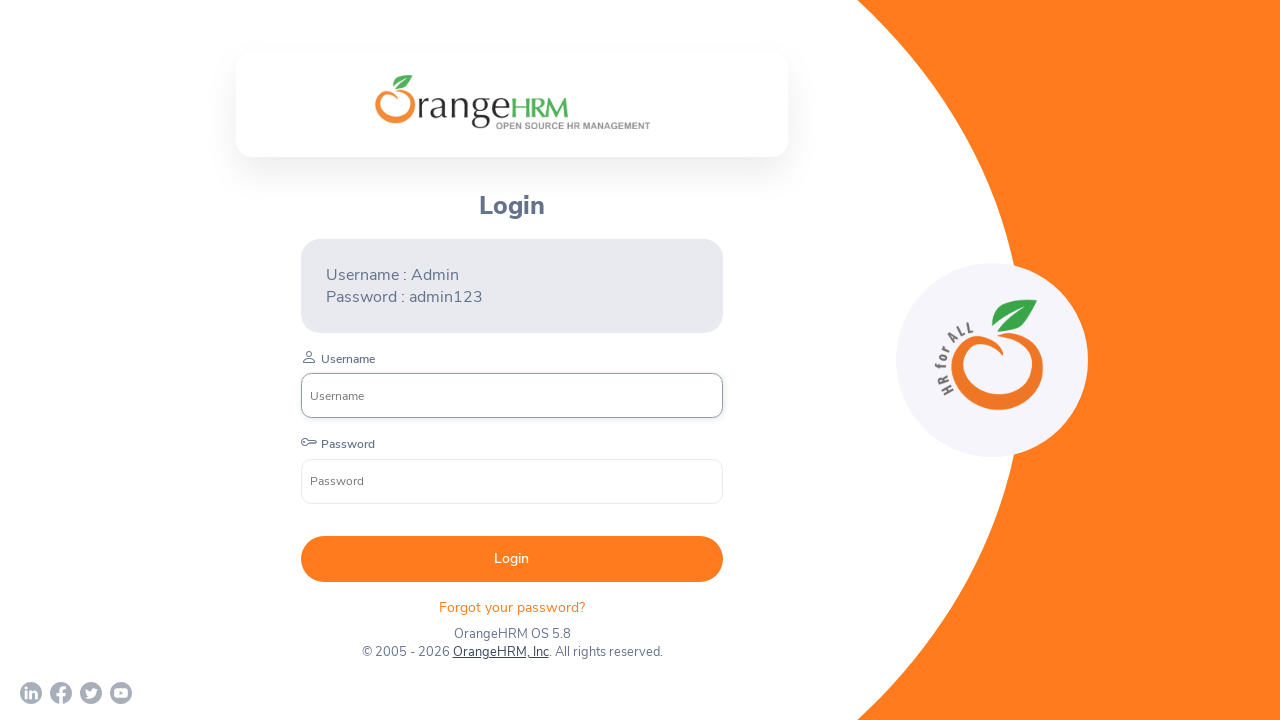

Located password input field
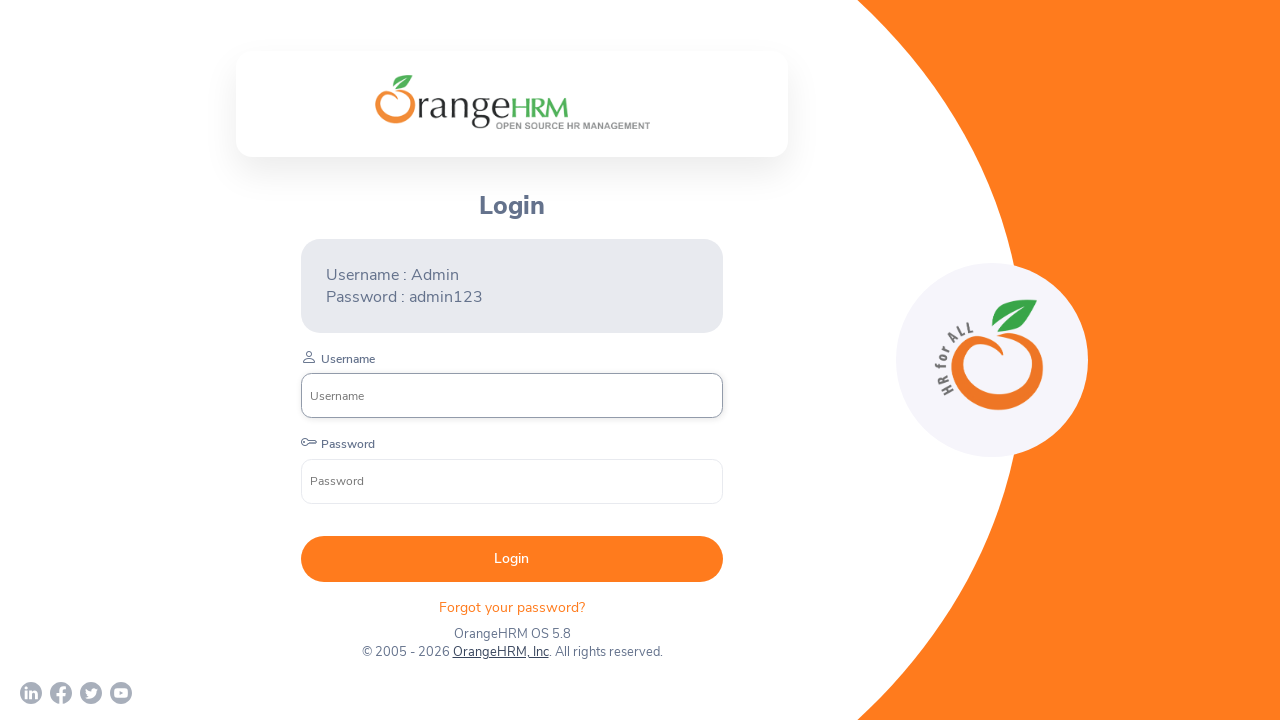

Retrieved bounding box coordinates for username field
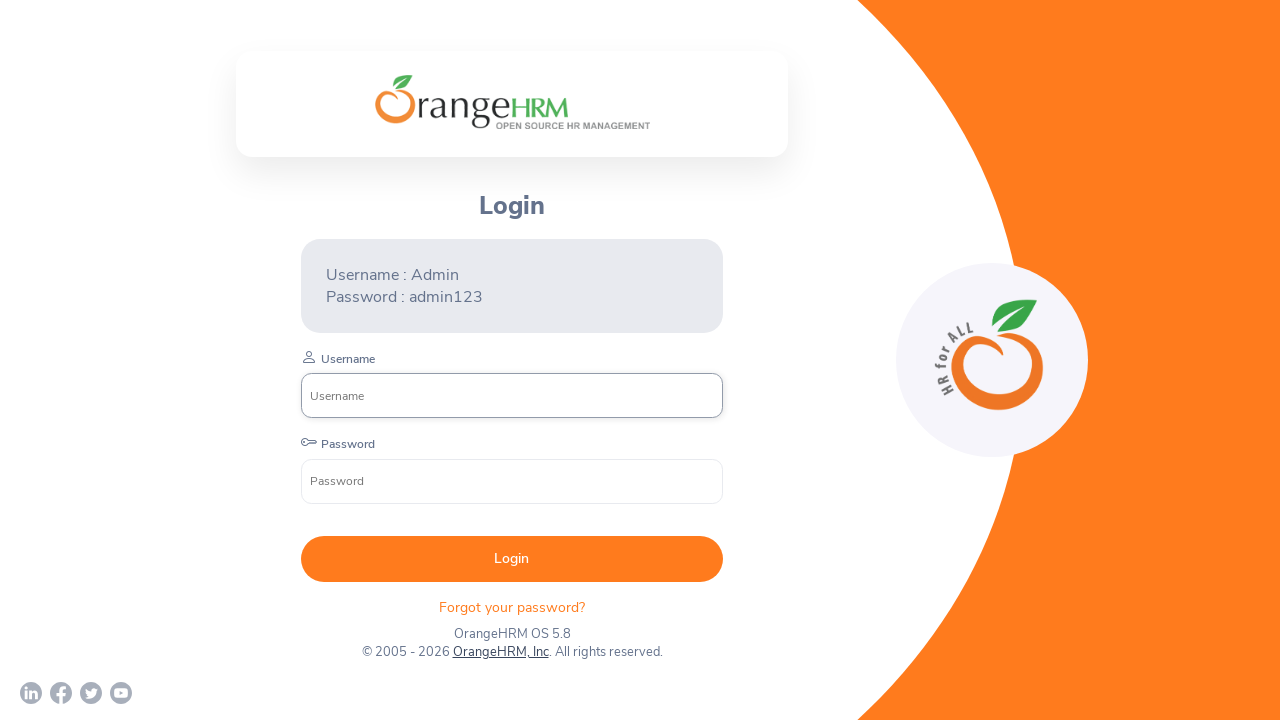

Retrieved bounding box coordinates for password field
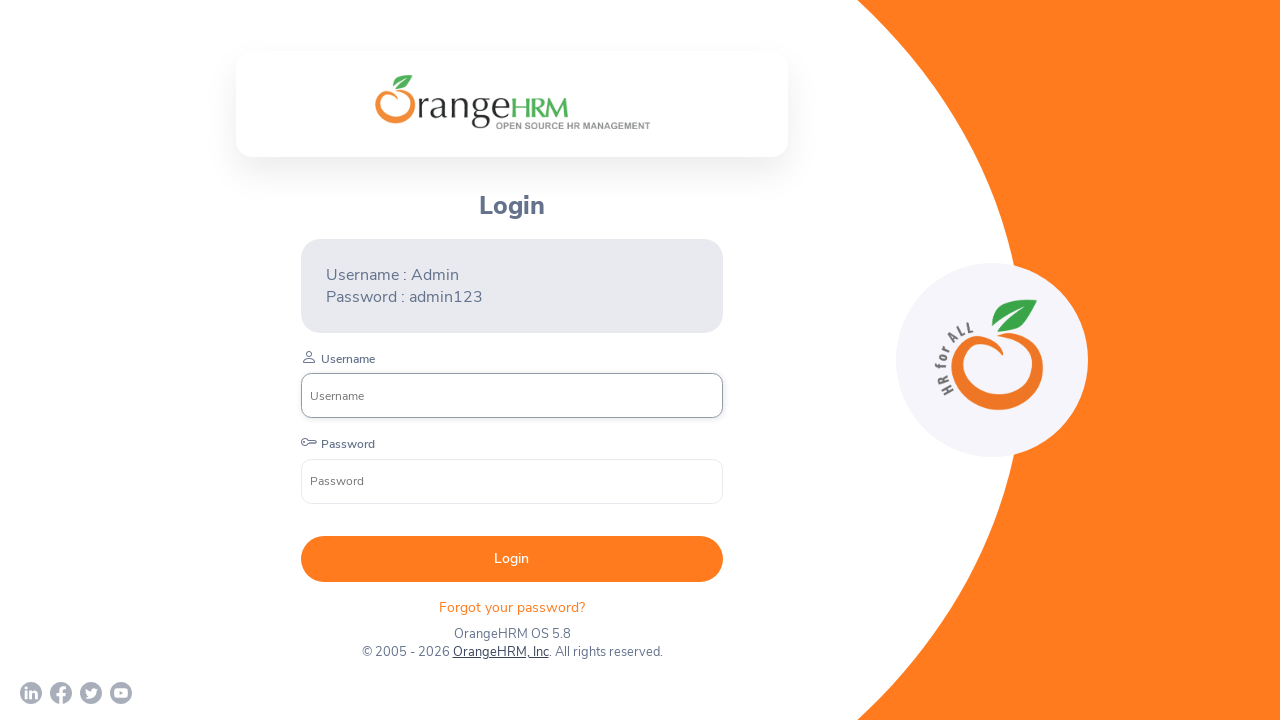

Verified: Password field is positioned below username field (Y-coordinate check passed) - inputs are top-aligned
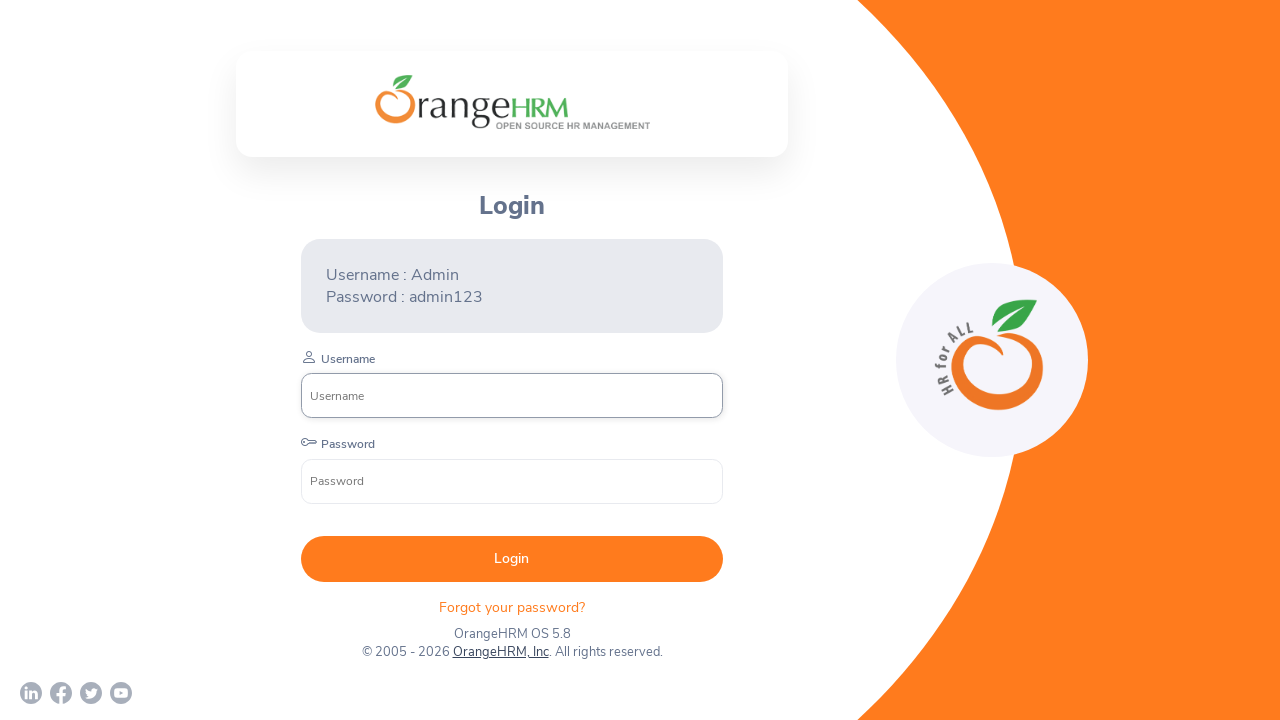

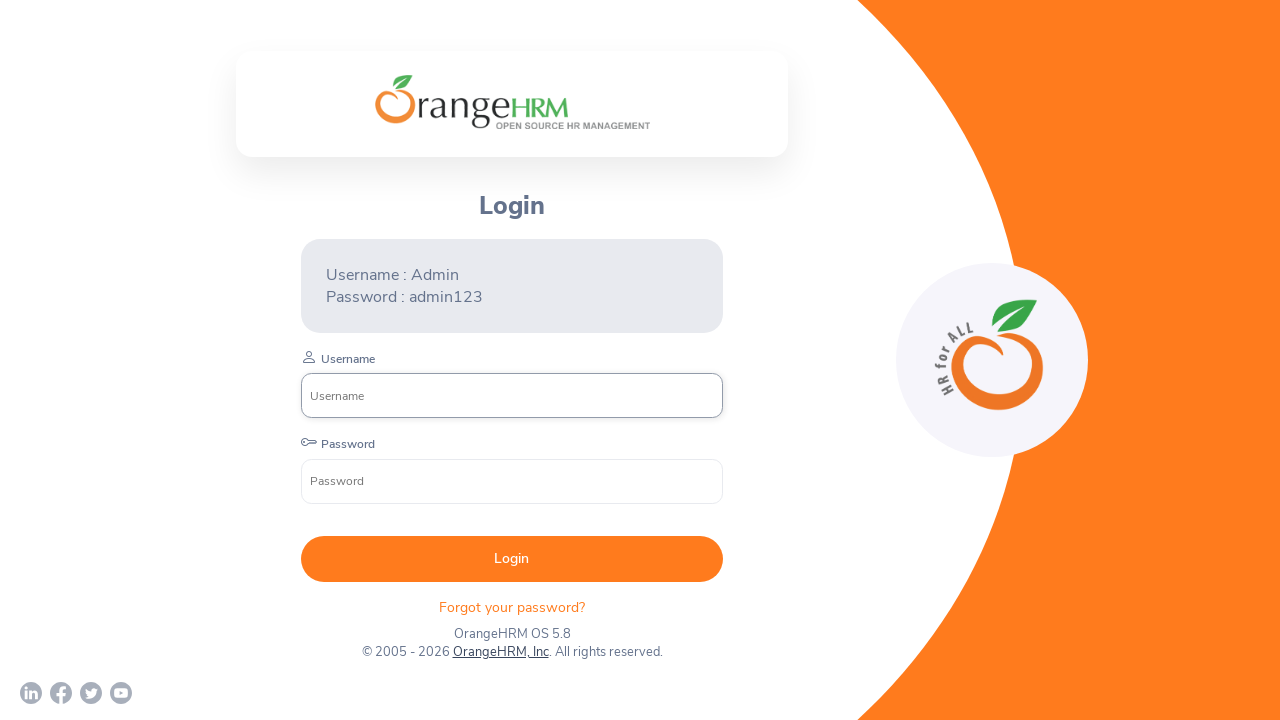